Tests dropdown selection functionality on LeafGround by selecting a country (Brazil), then a city (Sao Paulo), and finally a course (Selenium WebDriver) from cascading dropdown menus.

Starting URL: https://leafground.com/select.xhtml

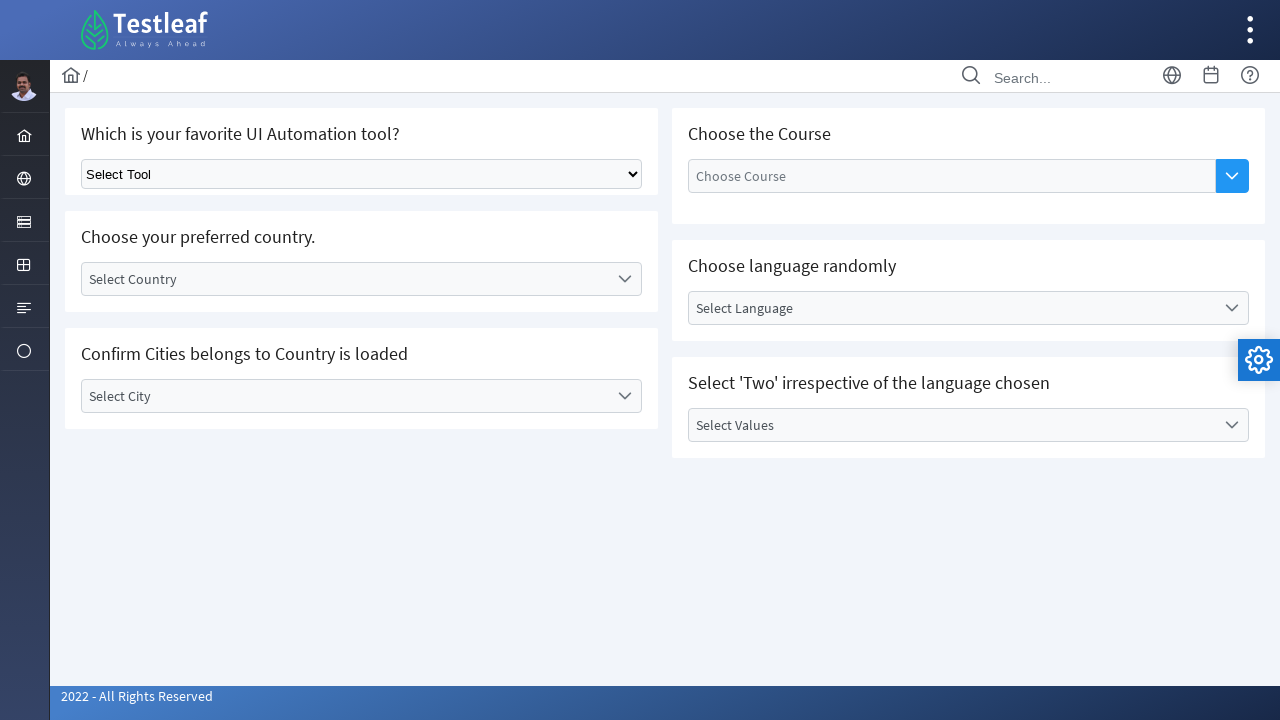

Clicked on country dropdown to open it at (345, 279) on label#j_idt87\:country_label
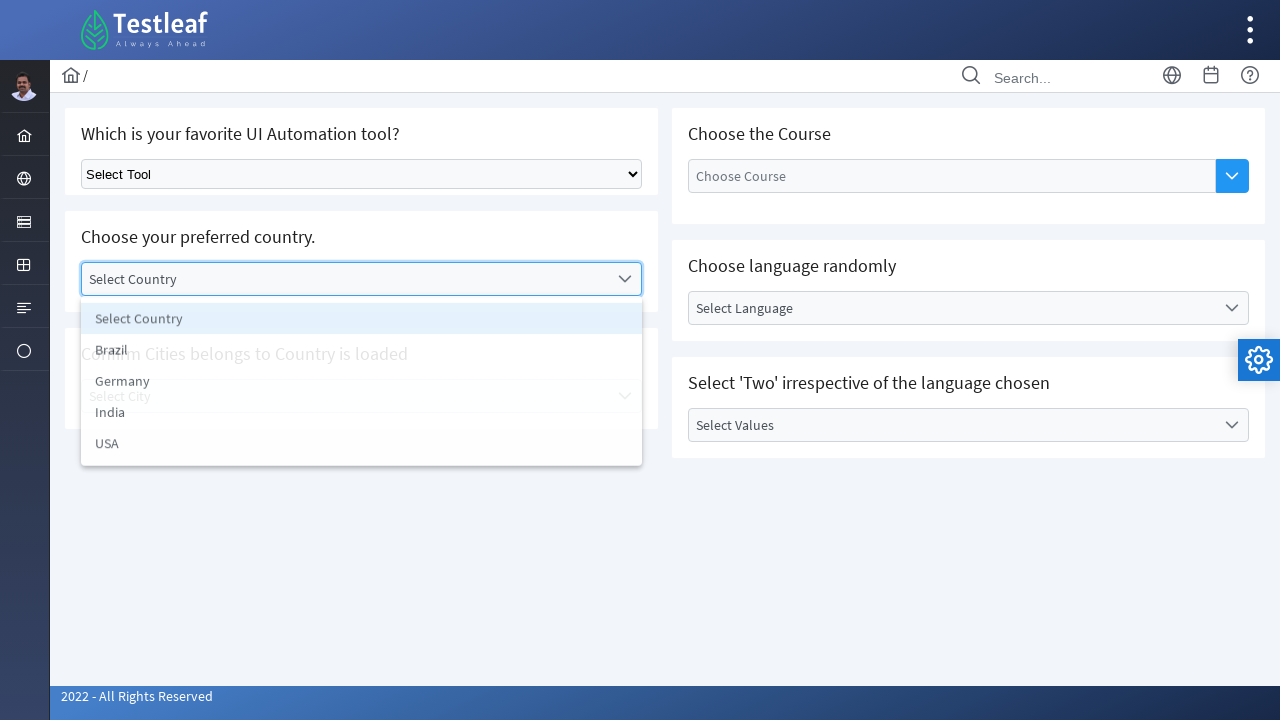

Country dropdown list is now visible
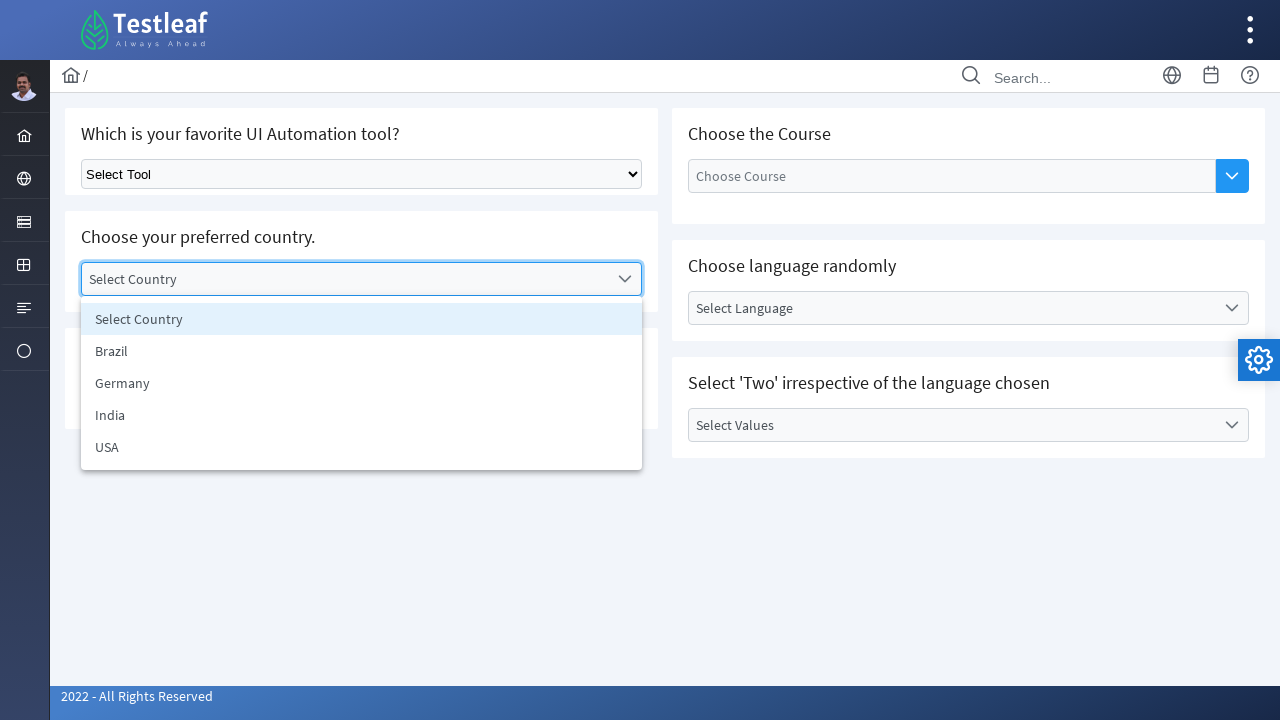

Selected Brazil from country dropdown at (362, 351) on ul#j_idt87\:country_items li:has-text('Brazil')
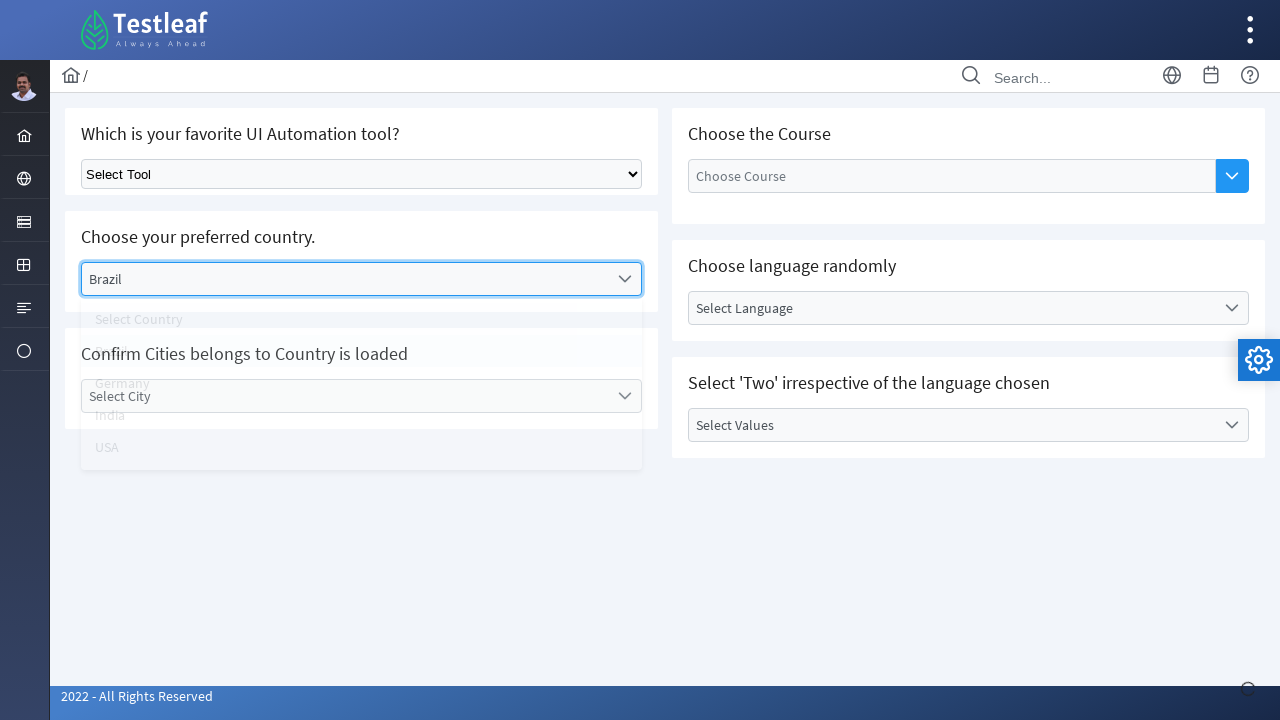

City dropdown icon is now visible
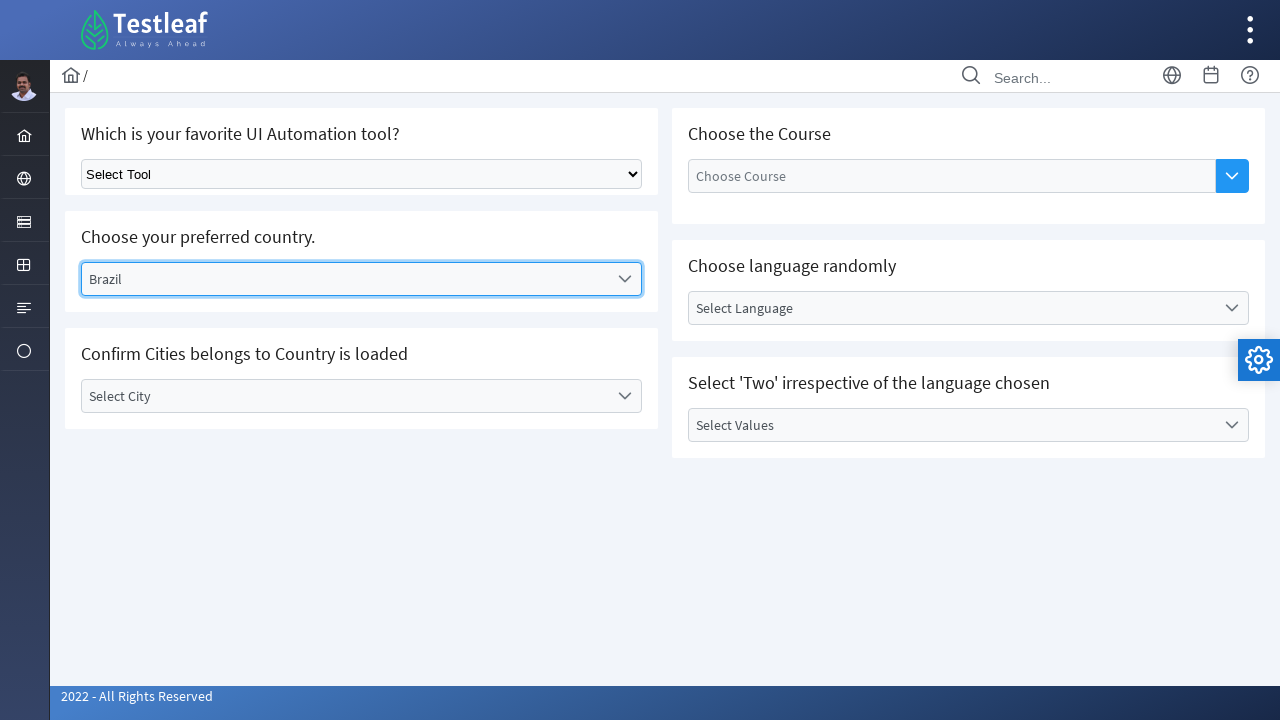

Clicked on city dropdown to open it at (624, 396) on xpath=(//span[@class='ui-icon ui-icon-triangle-1-s ui-c'])[2]
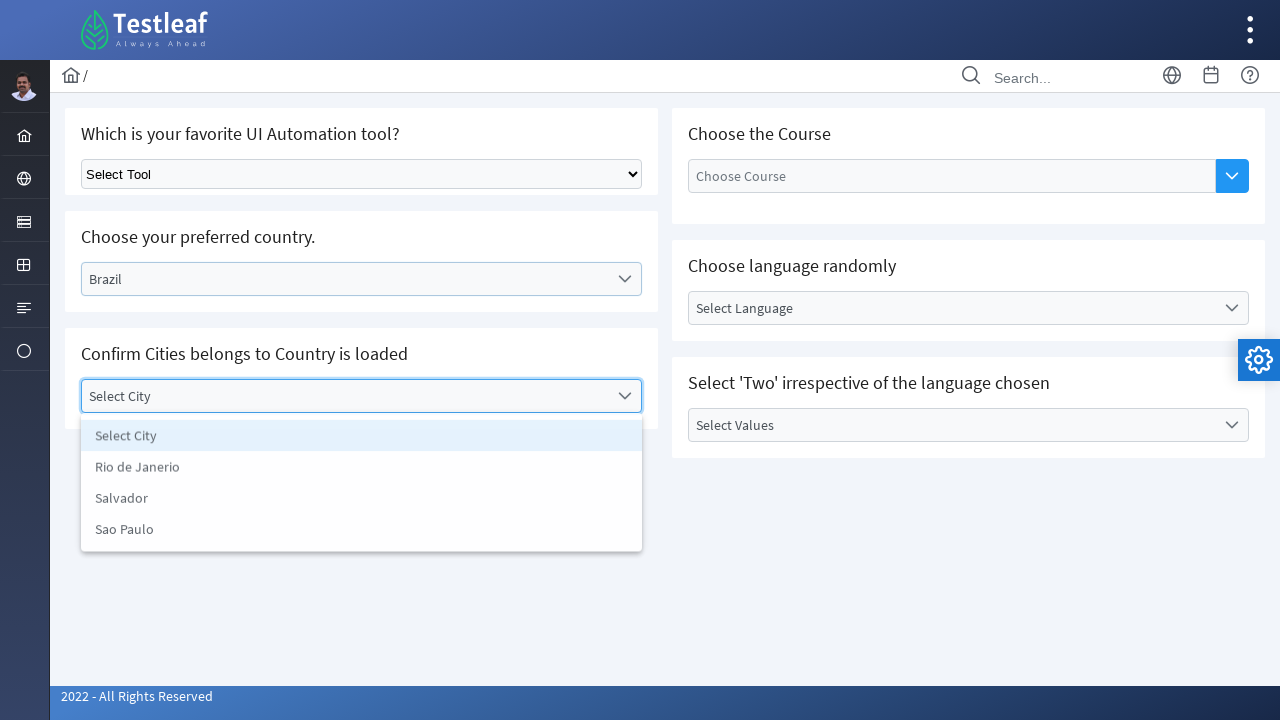

City dropdown list is now visible
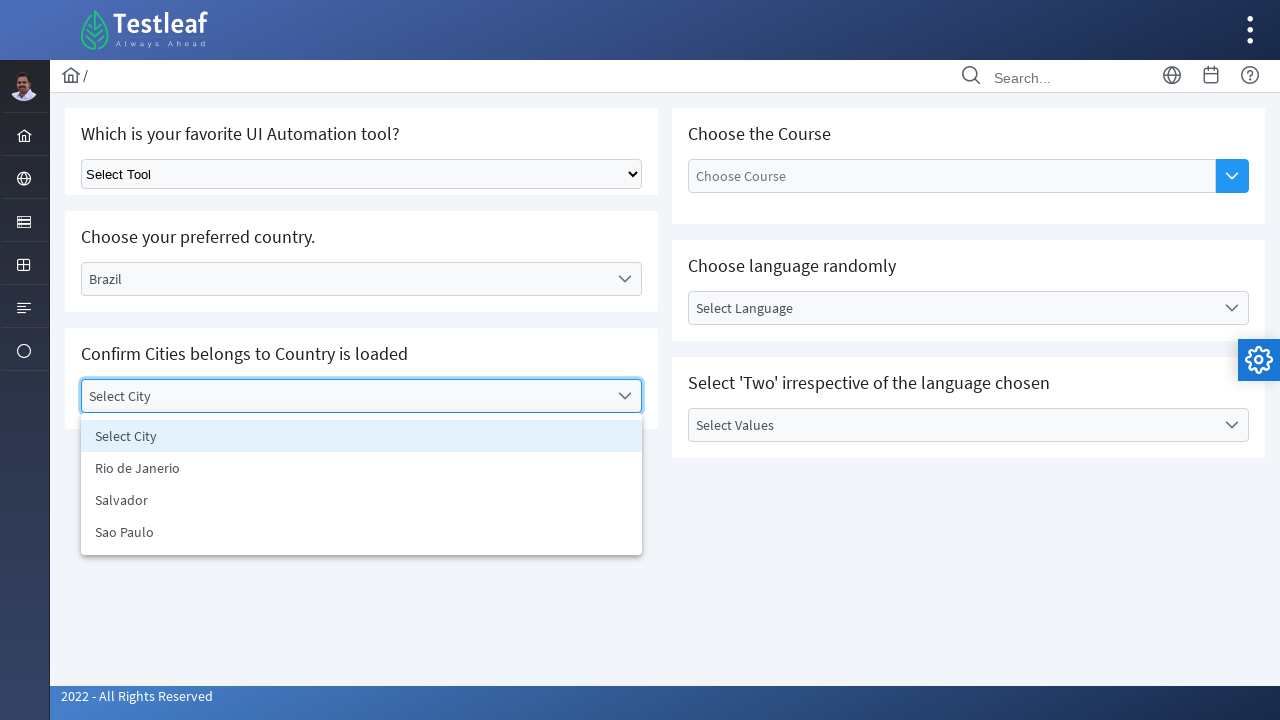

Selected Sao Paulo from city dropdown at (362, 532) on ul#j_idt87\:city_items li:has-text('Sao Paulo')
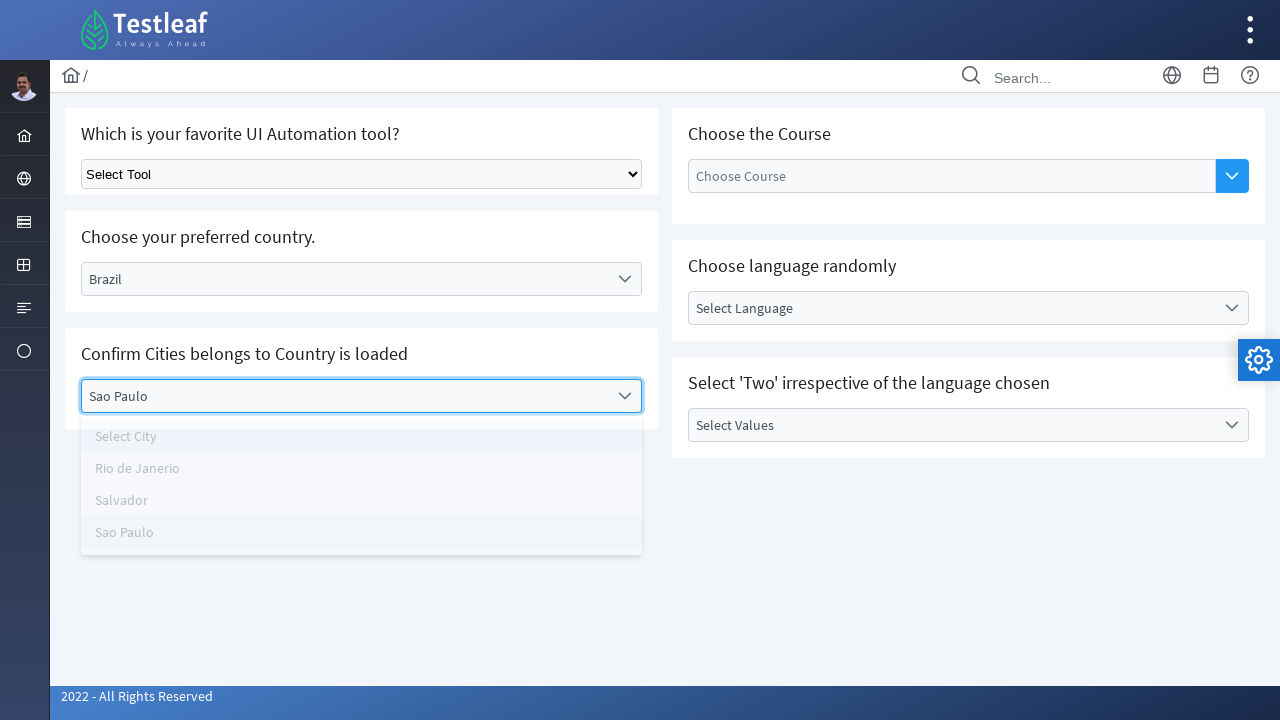

Clicked on course dropdown to open it at (1232, 176) on span.ui-button-icon-primary.ui-icon.ui-icon-triangle-1-s
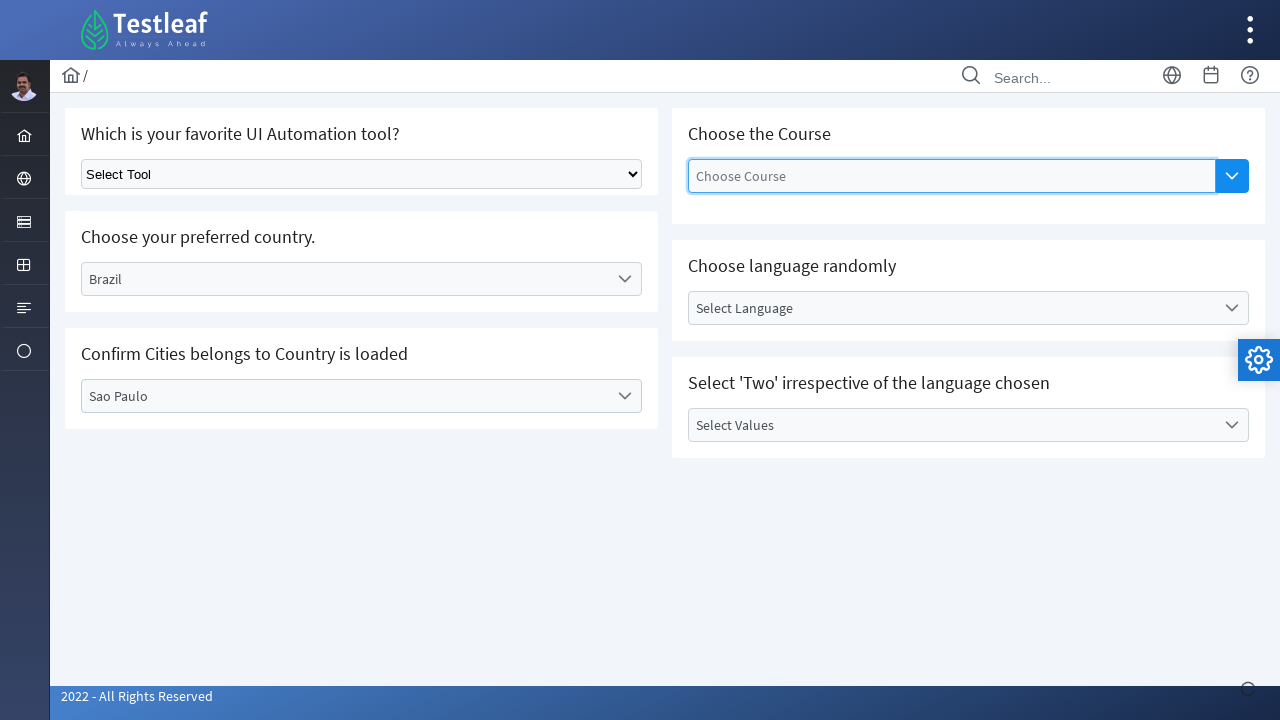

Course dropdown list is now visible
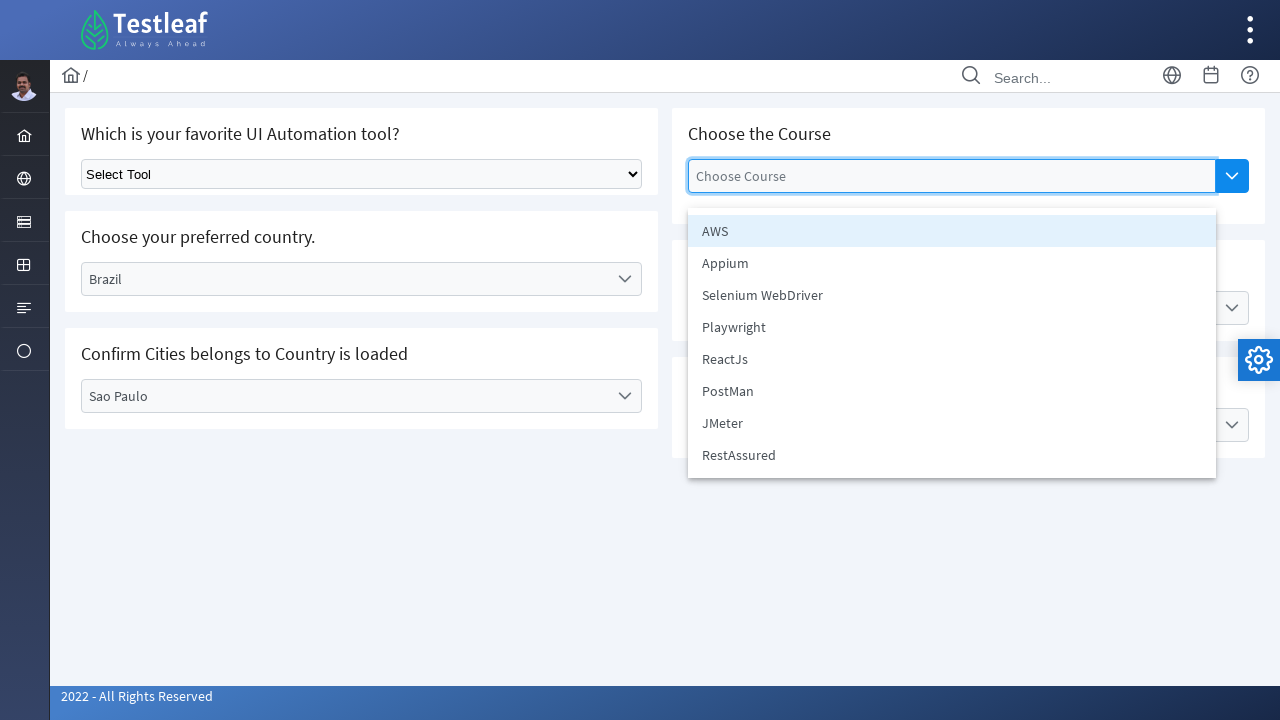

Selected Selenium WebDriver from course dropdown at (952, 295) on li:has-text('Selenium WebDriver')
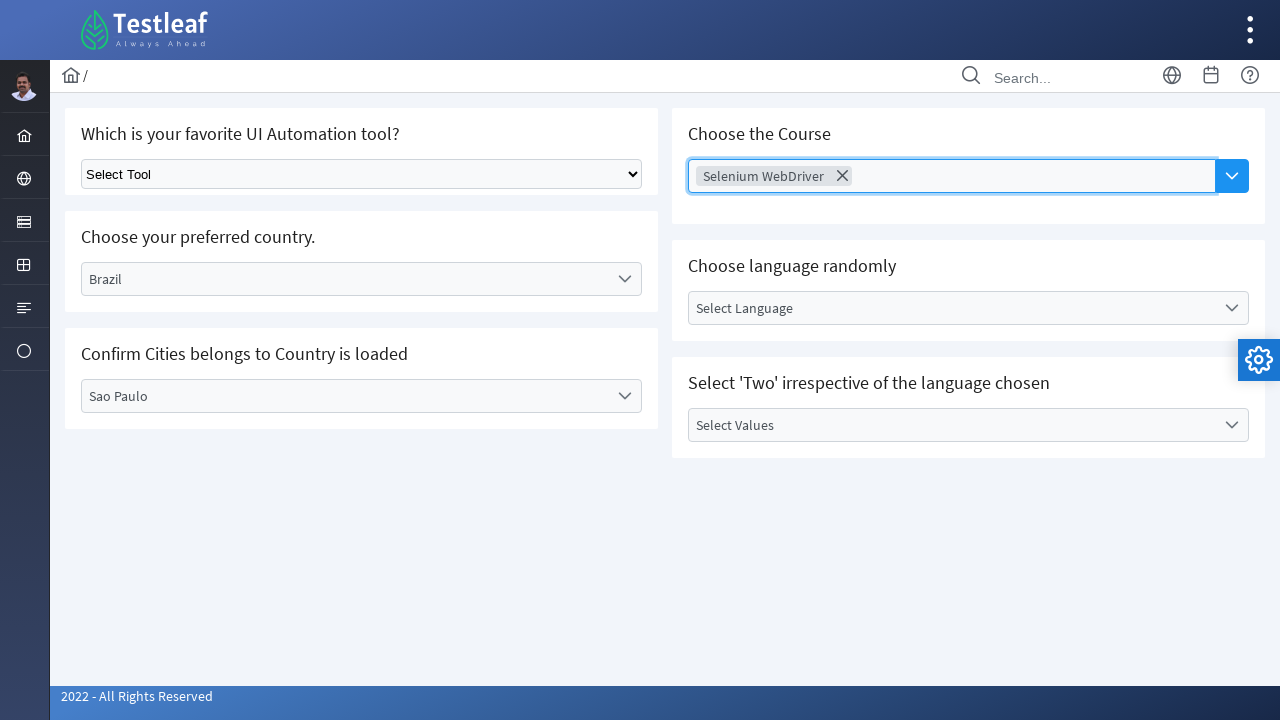

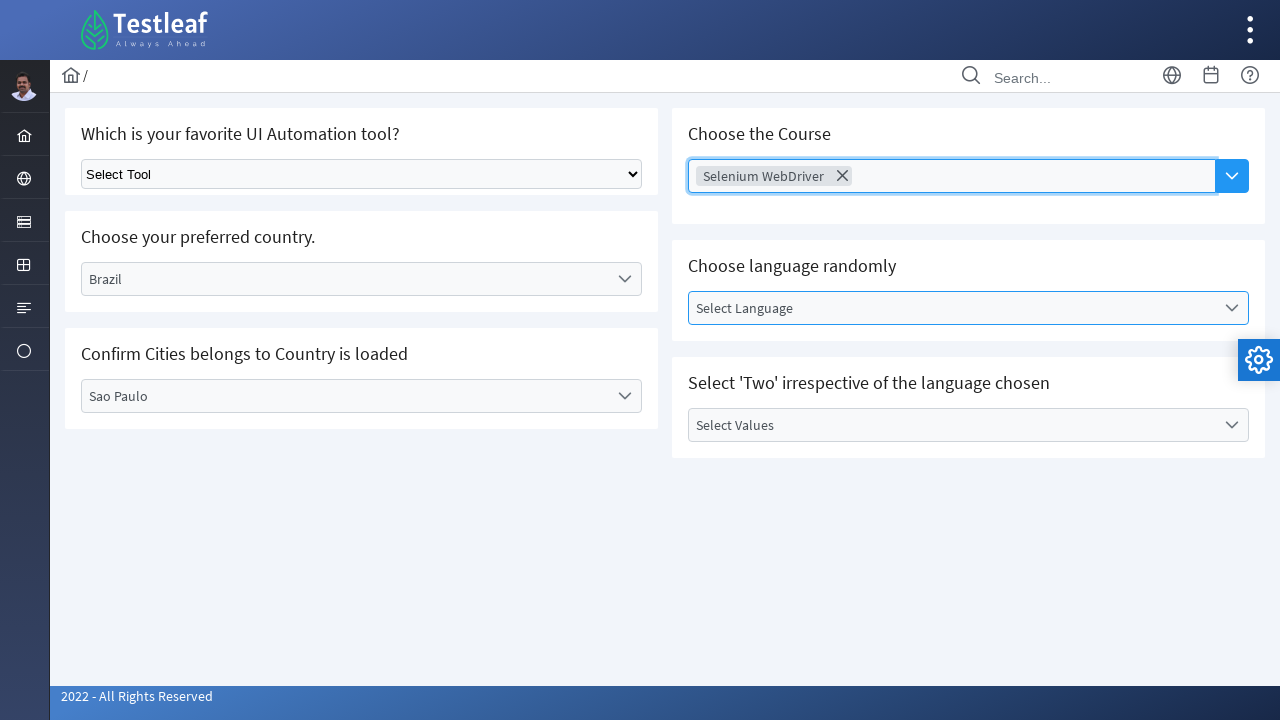